Tests hover functionality by navigating to a page with avatar images, hovering over the first avatar, and verifying that the caption becomes visible.

Starting URL: http://the-internet.herokuapp.com/hovers

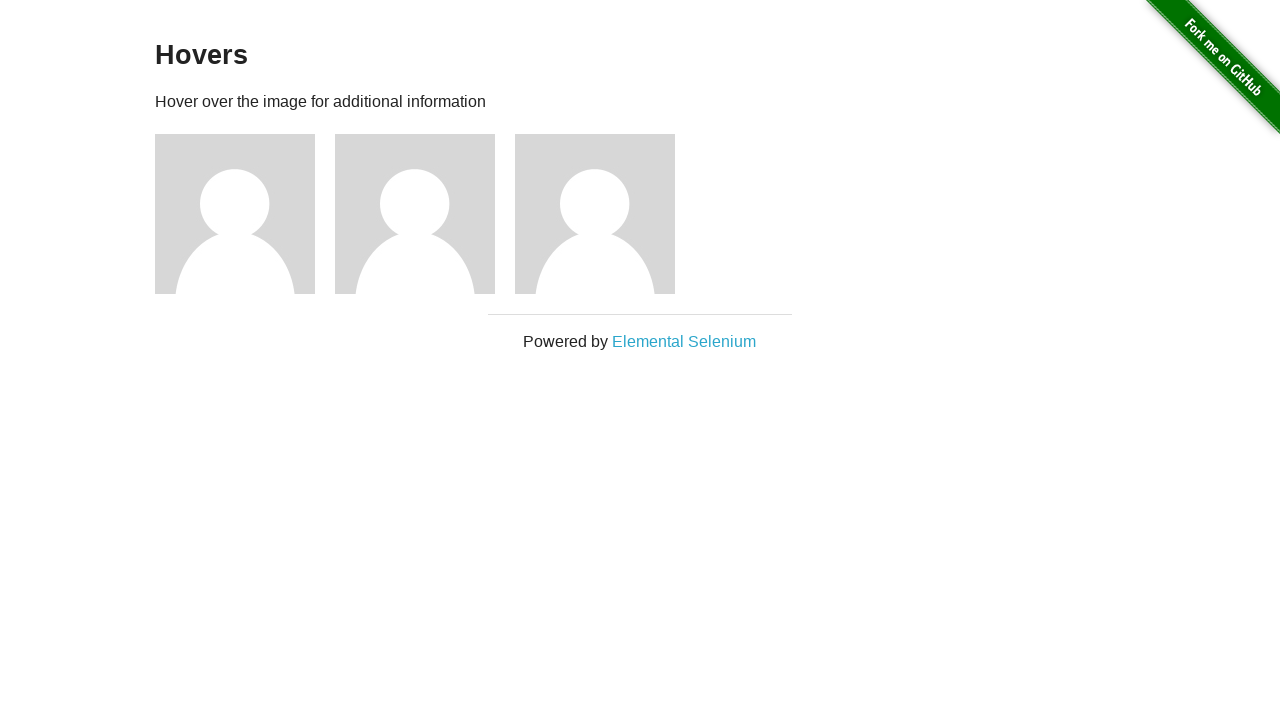

Navigated to hovers page
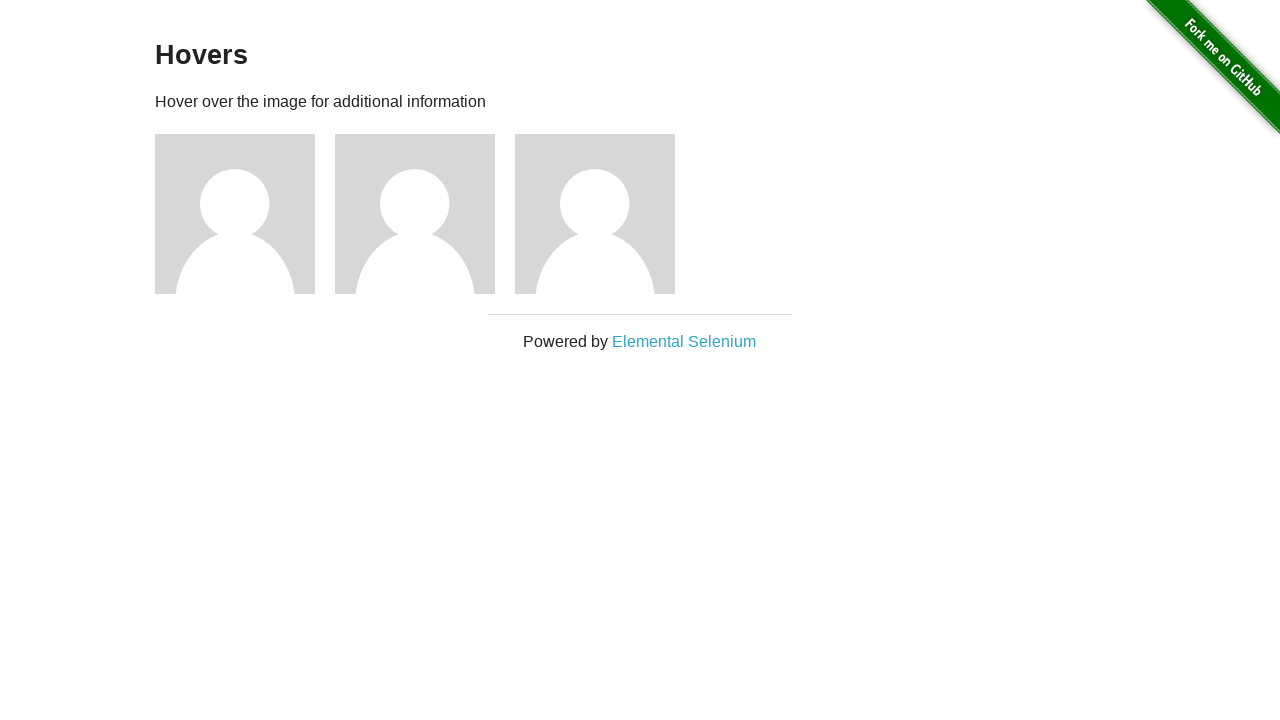

Located the first avatar figure element
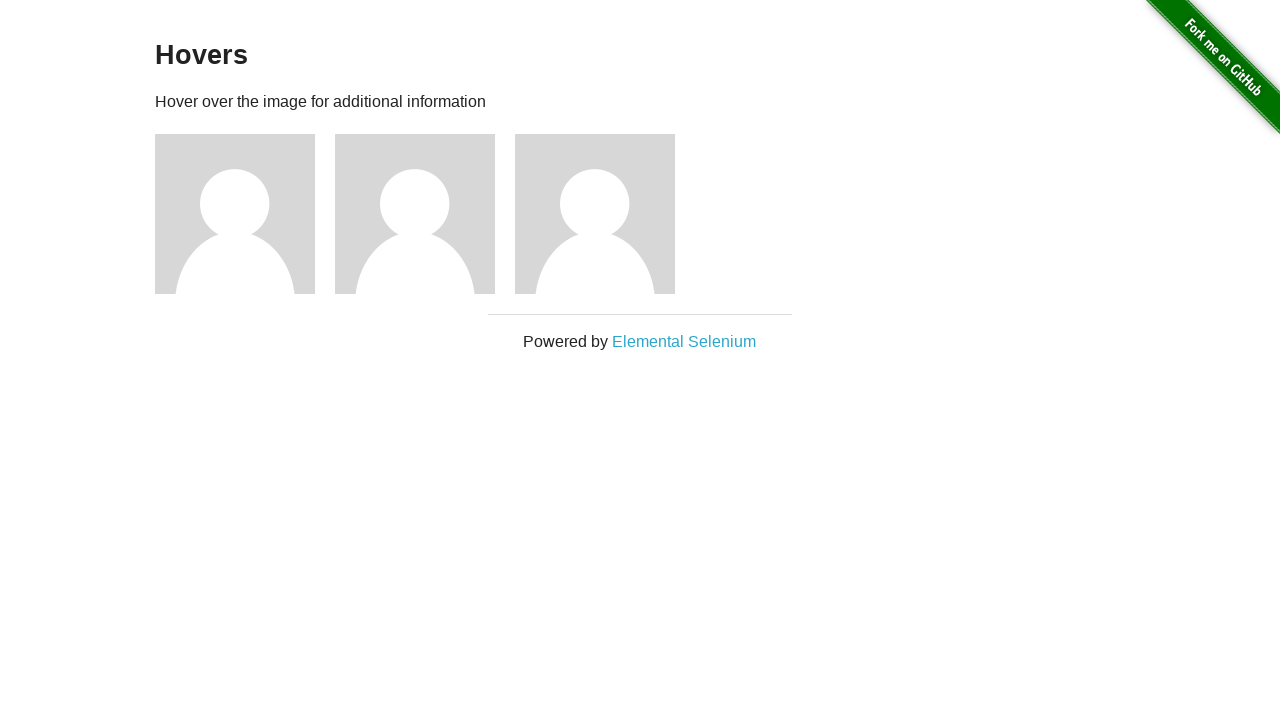

Hovered over the first avatar at (245, 214) on .figure >> nth=0
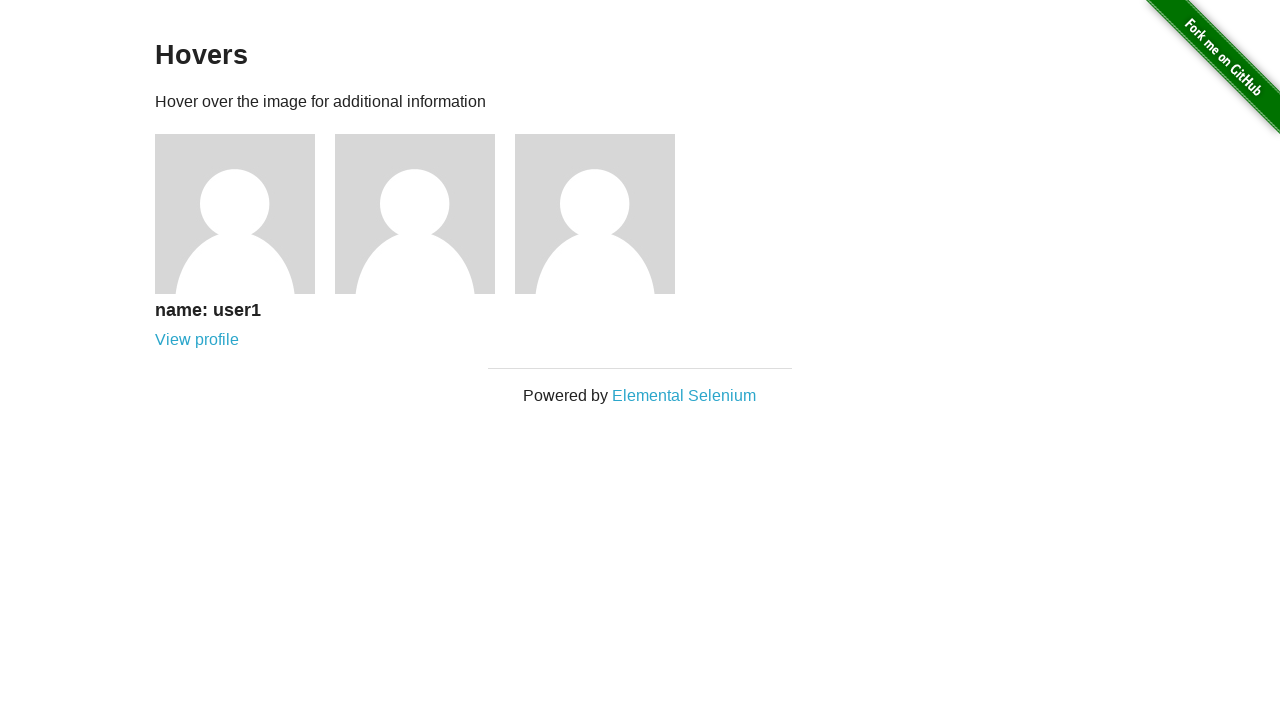

Caption became visible after hovering
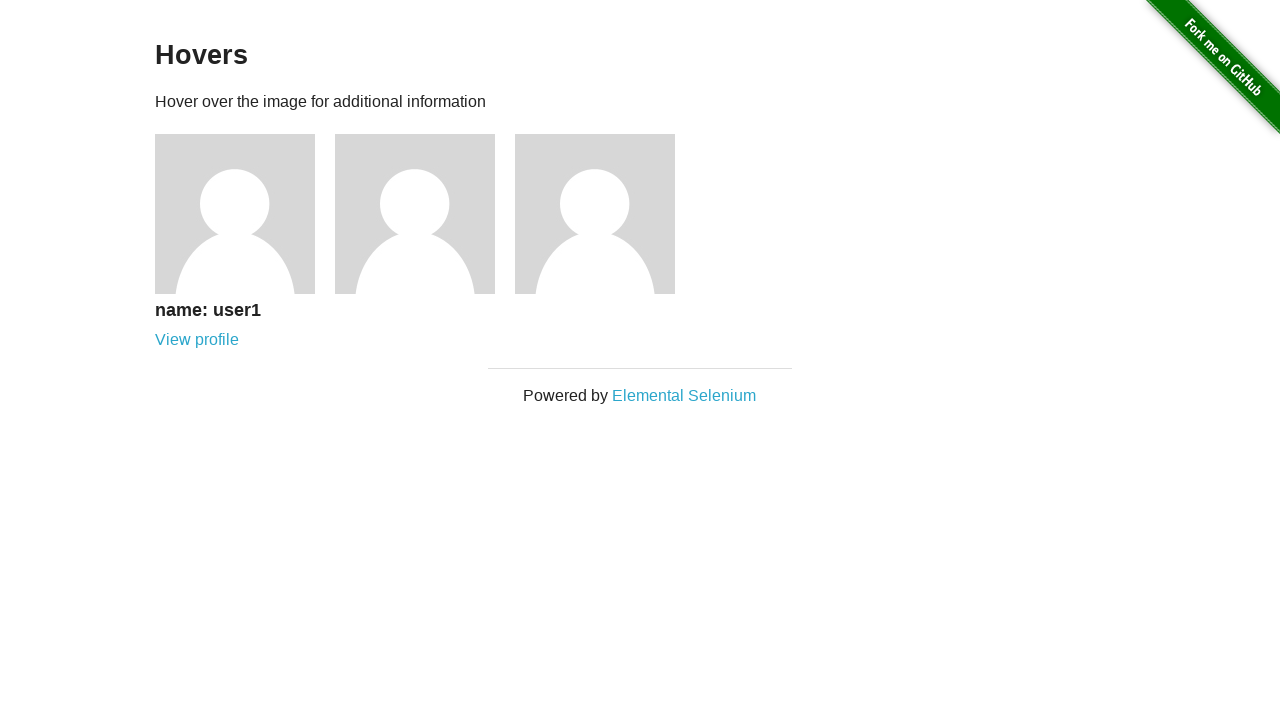

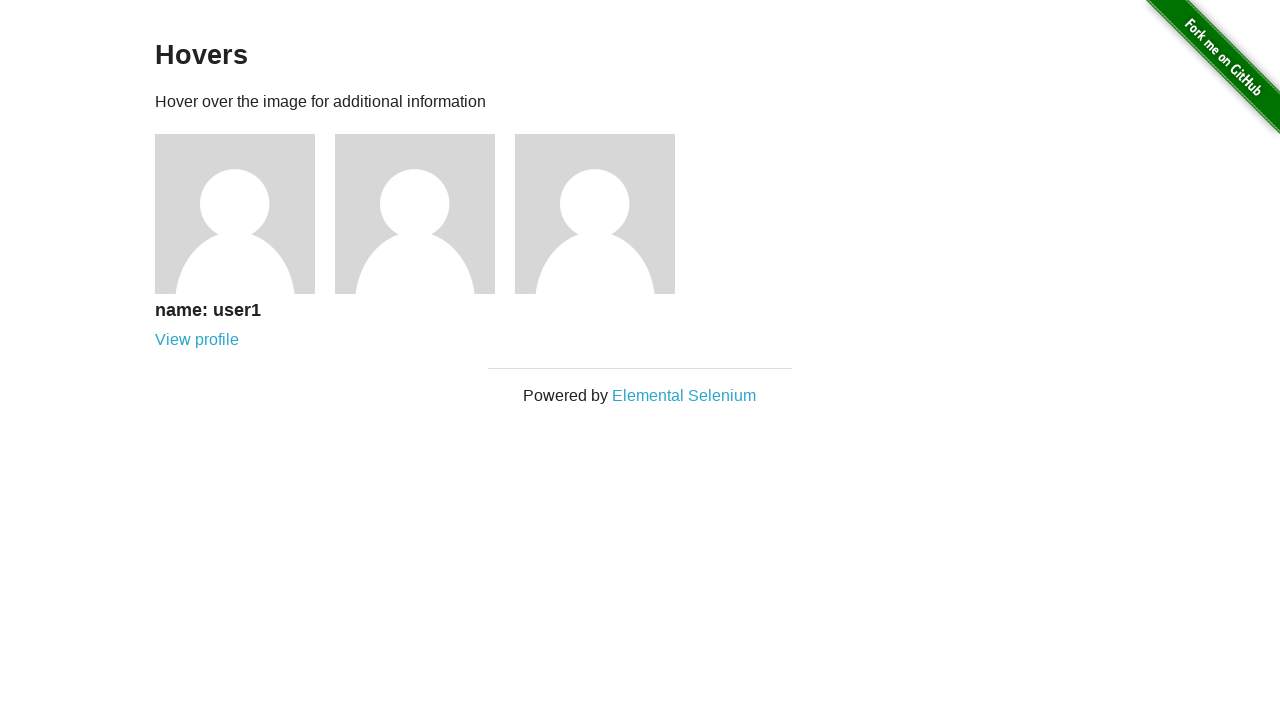